Opens a text comparison website in incognito mode. The test simply navigates to the page without performing any additional actions.

Starting URL: https://text-compare.com/

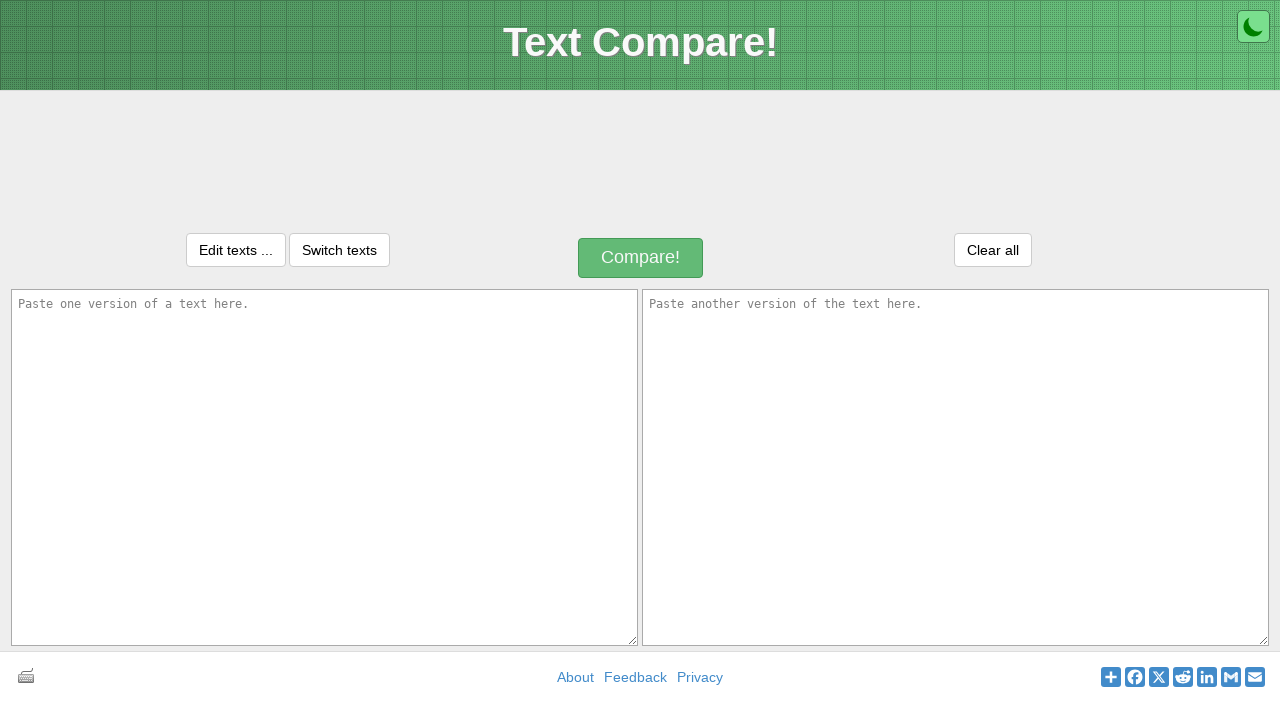

Page fully loaded in incognito mode at https://text-compare.com/
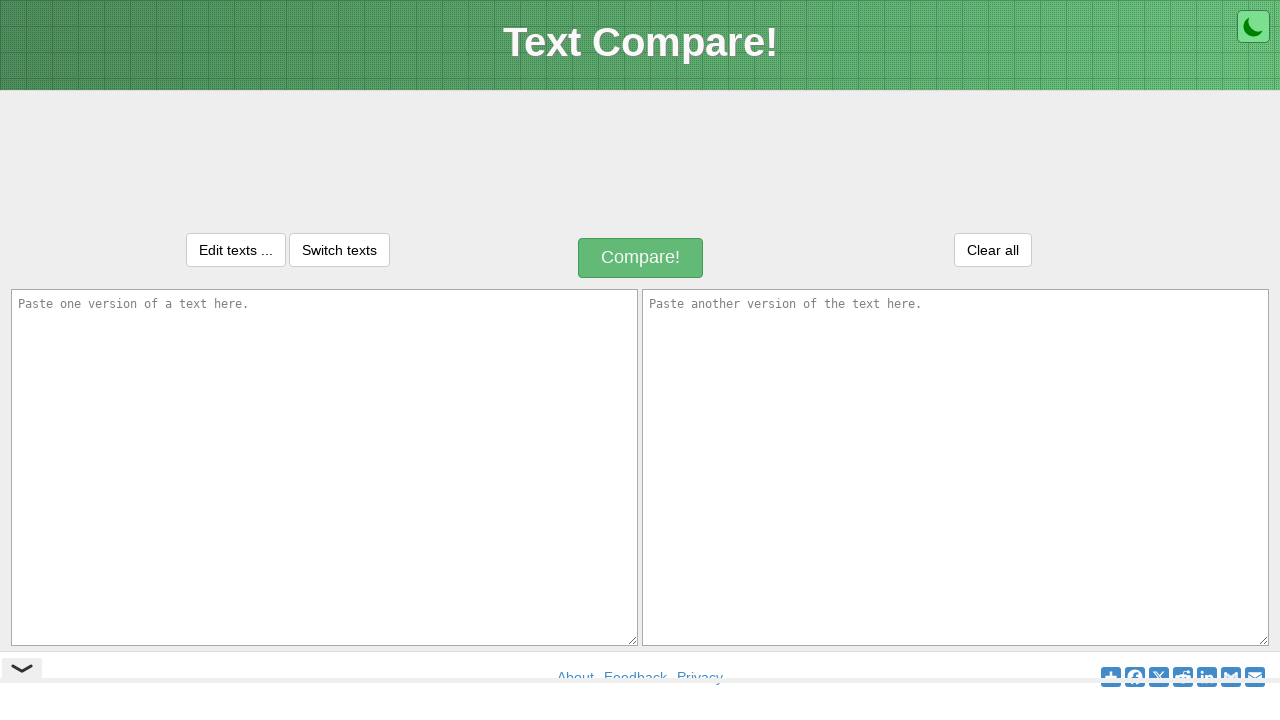

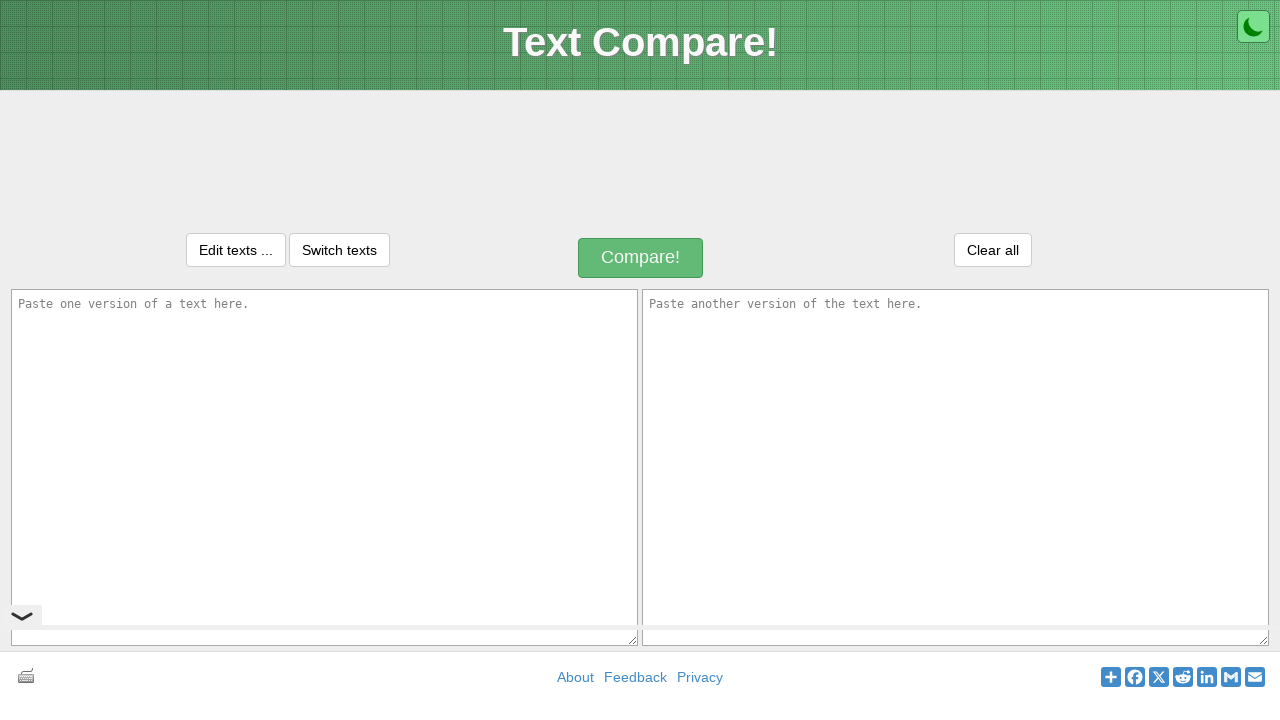